Tests that entered text is trimmed when editing a todo item

Starting URL: https://demo.playwright.dev/todomvc

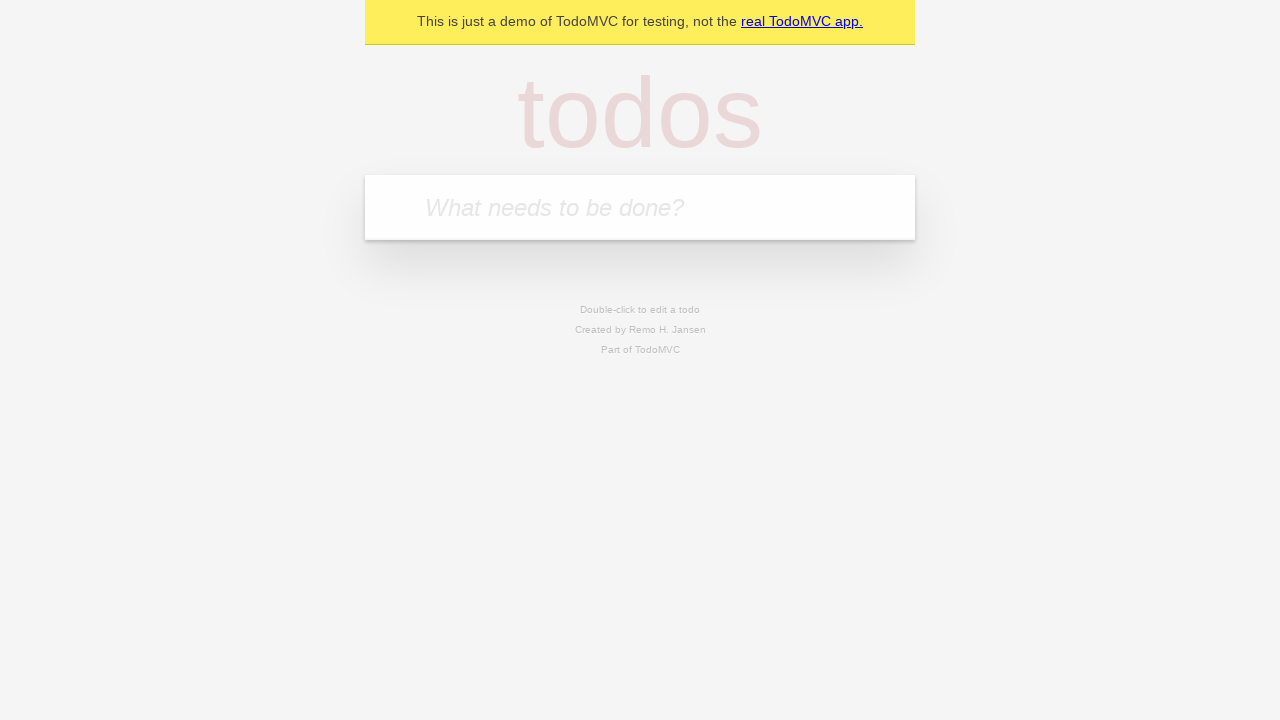

Filled todo input with 'buy some cheese' on internal:attr=[placeholder="What needs to be done?"i]
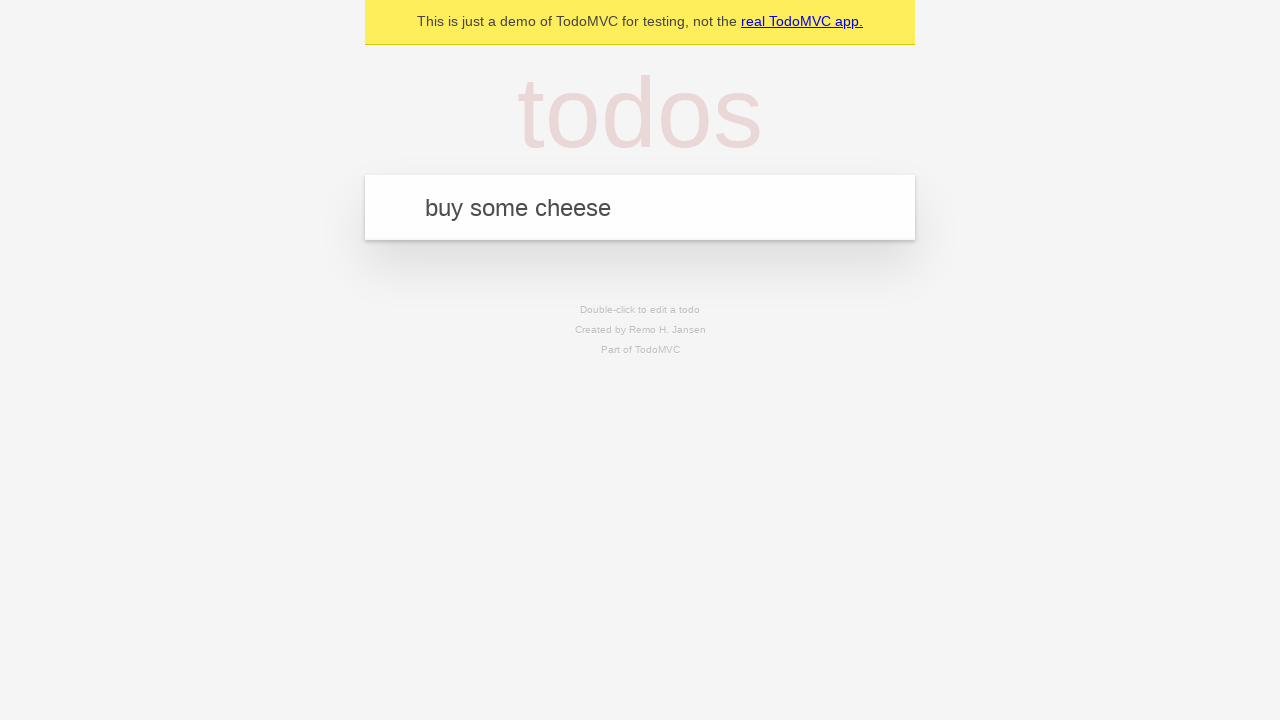

Pressed Enter to add 'buy some cheese' to the list on internal:attr=[placeholder="What needs to be done?"i]
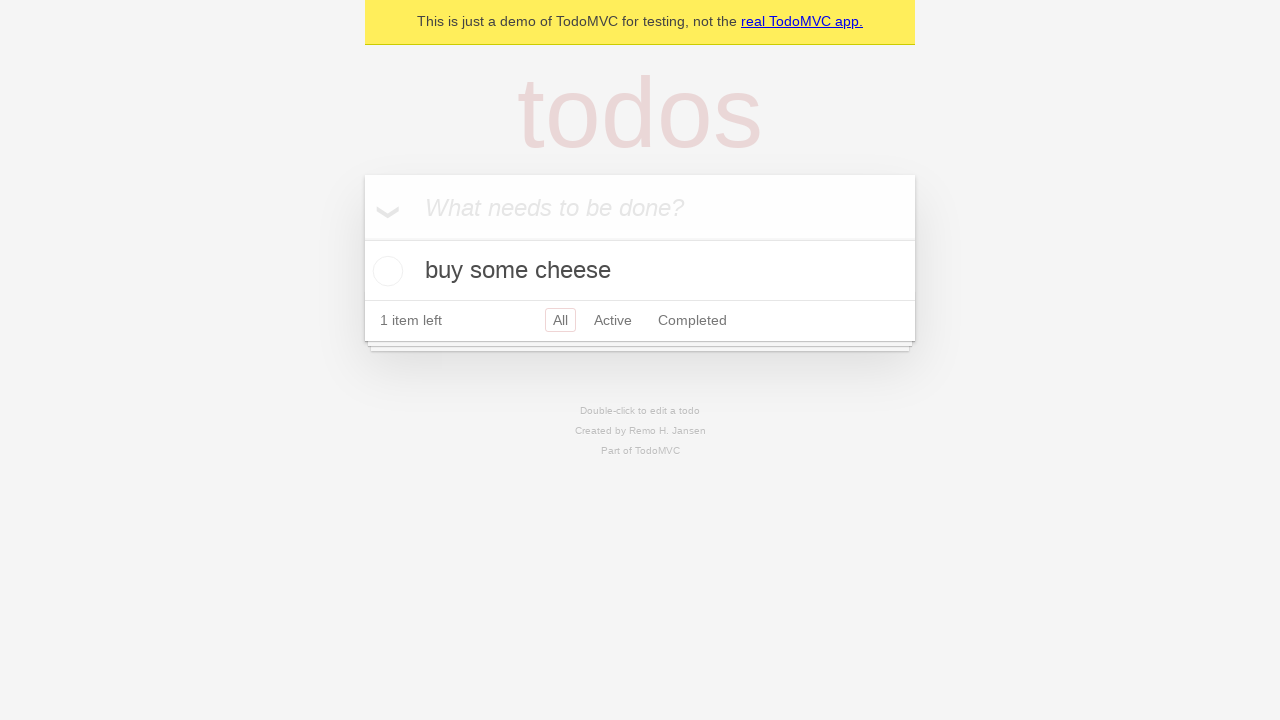

Filled todo input with 'feed the cat' on internal:attr=[placeholder="What needs to be done?"i]
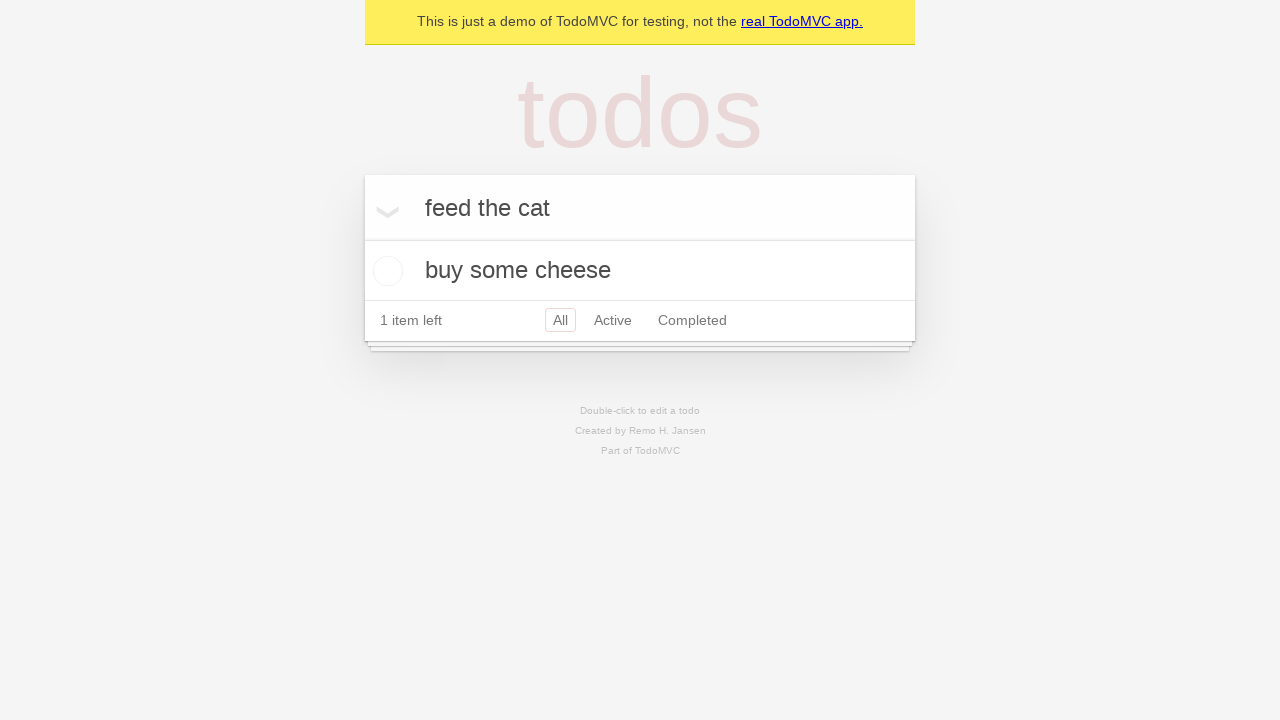

Pressed Enter to add 'feed the cat' to the list on internal:attr=[placeholder="What needs to be done?"i]
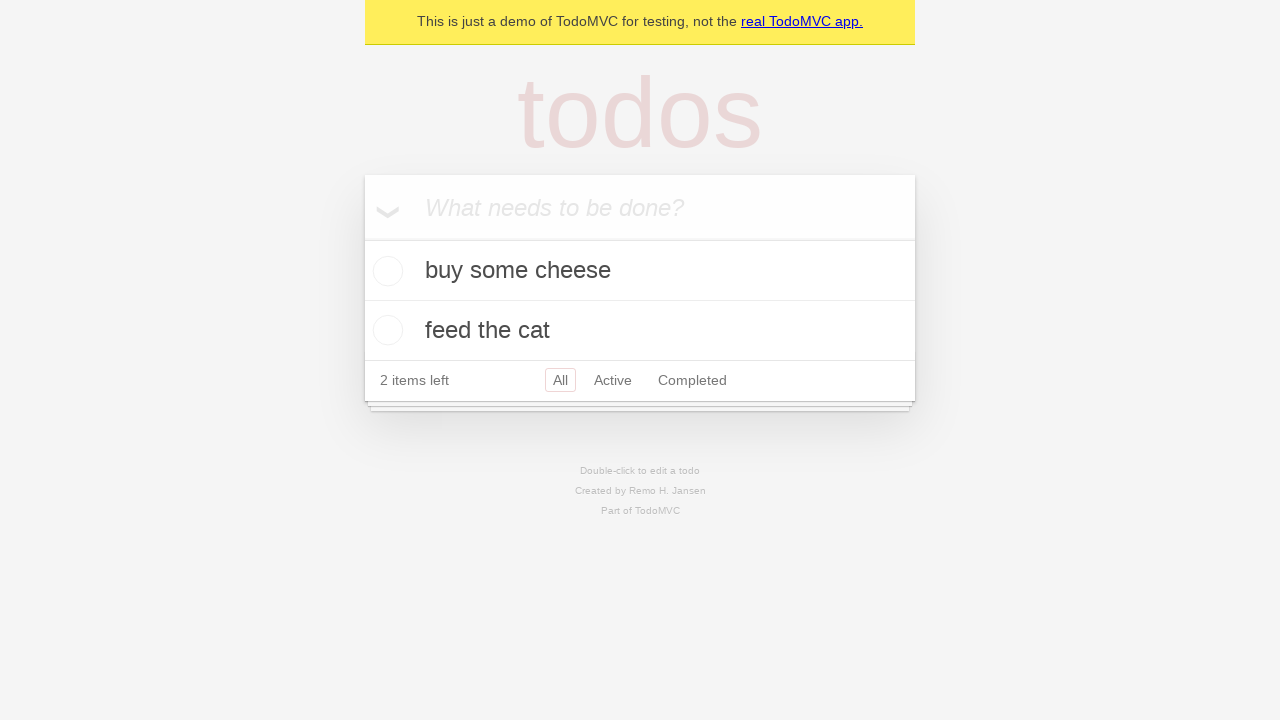

Filled todo input with 'book a doctors appointment' on internal:attr=[placeholder="What needs to be done?"i]
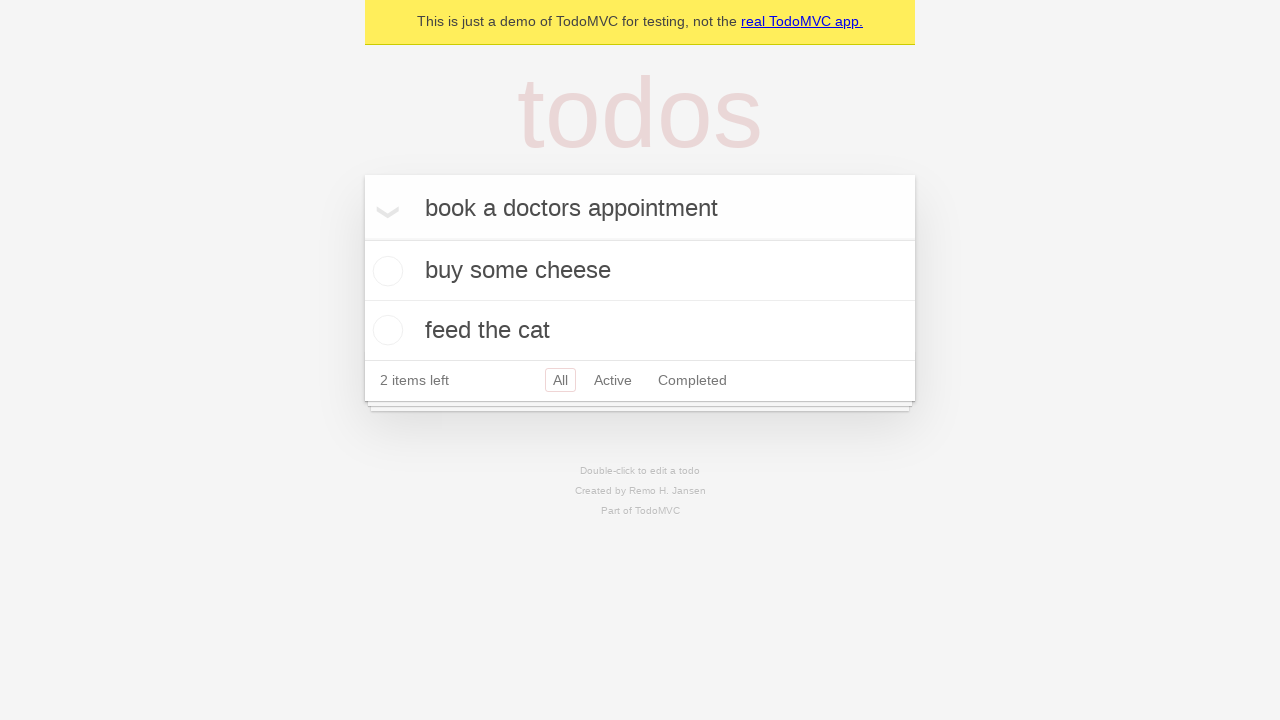

Pressed Enter to add 'book a doctors appointment' to the list on internal:attr=[placeholder="What needs to be done?"i]
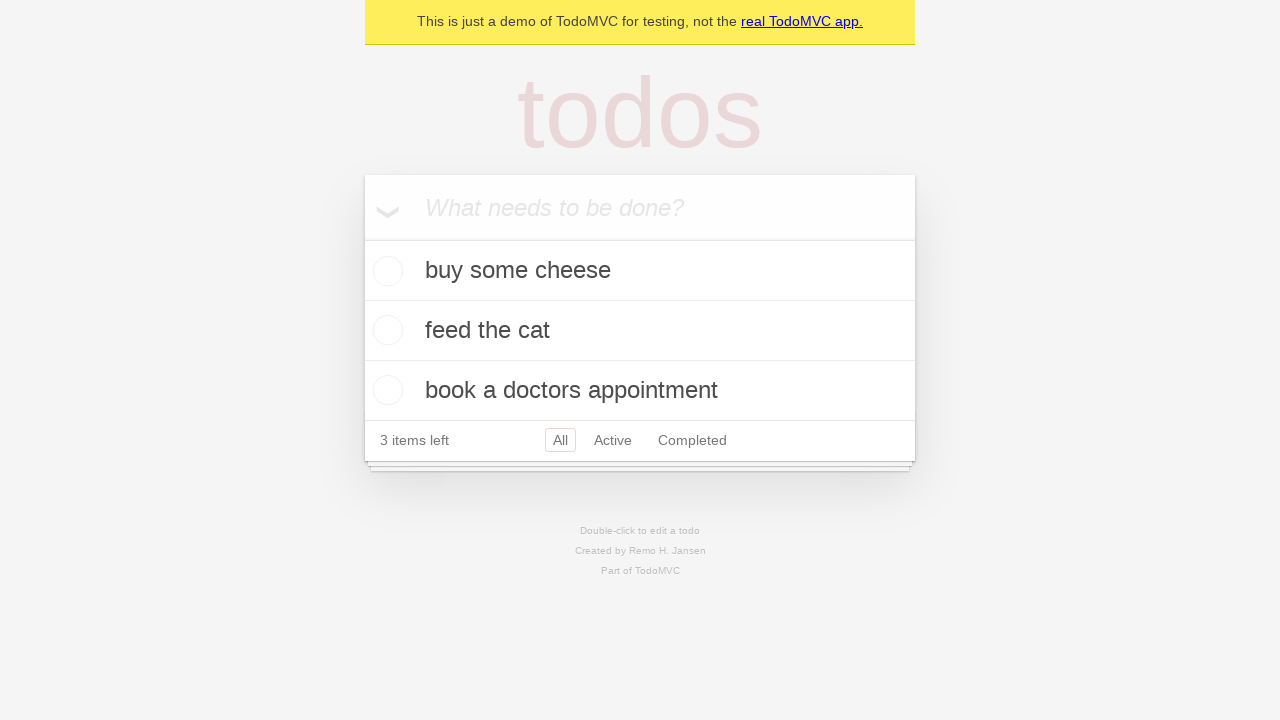

Waited for all 3 todos to be added to localStorage
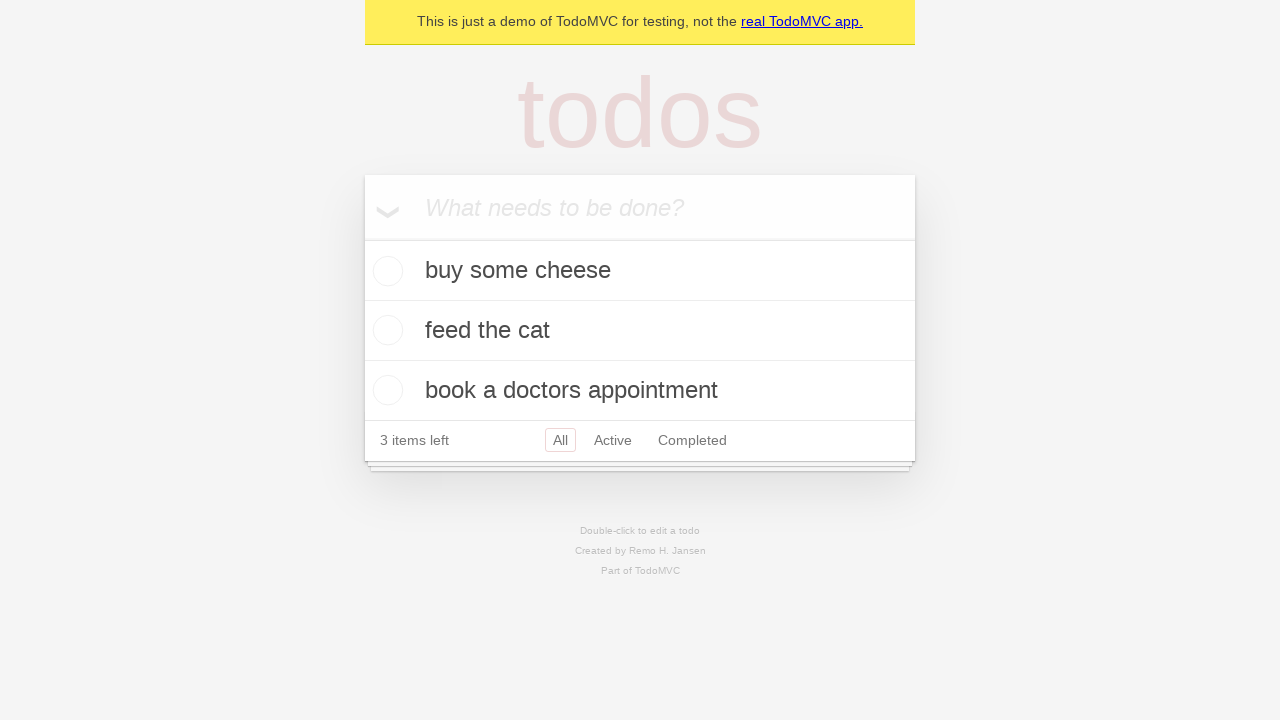

Double-clicked second todo item to enter edit mode at (640, 331) on internal:testid=[data-testid="todo-item"s] >> nth=1
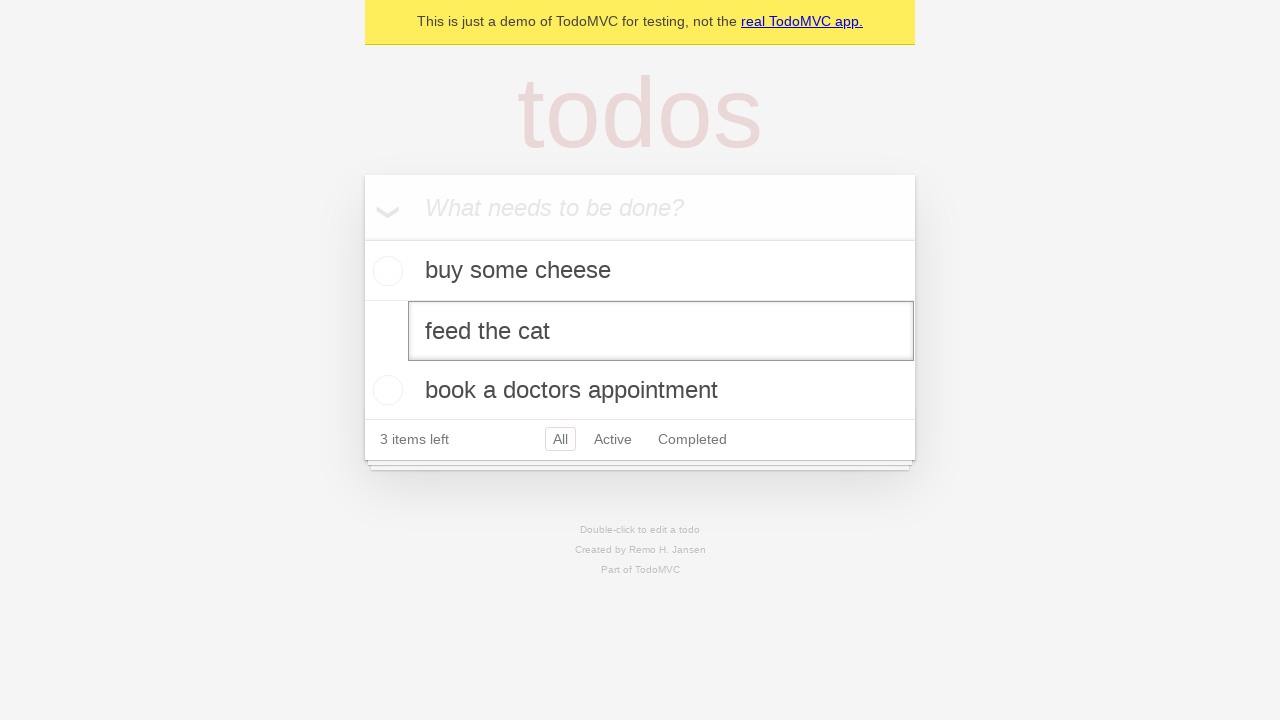

Filled edit field with text containing leading and trailing whitespace on internal:testid=[data-testid="todo-item"s] >> nth=1 >> internal:role=textbox[nam
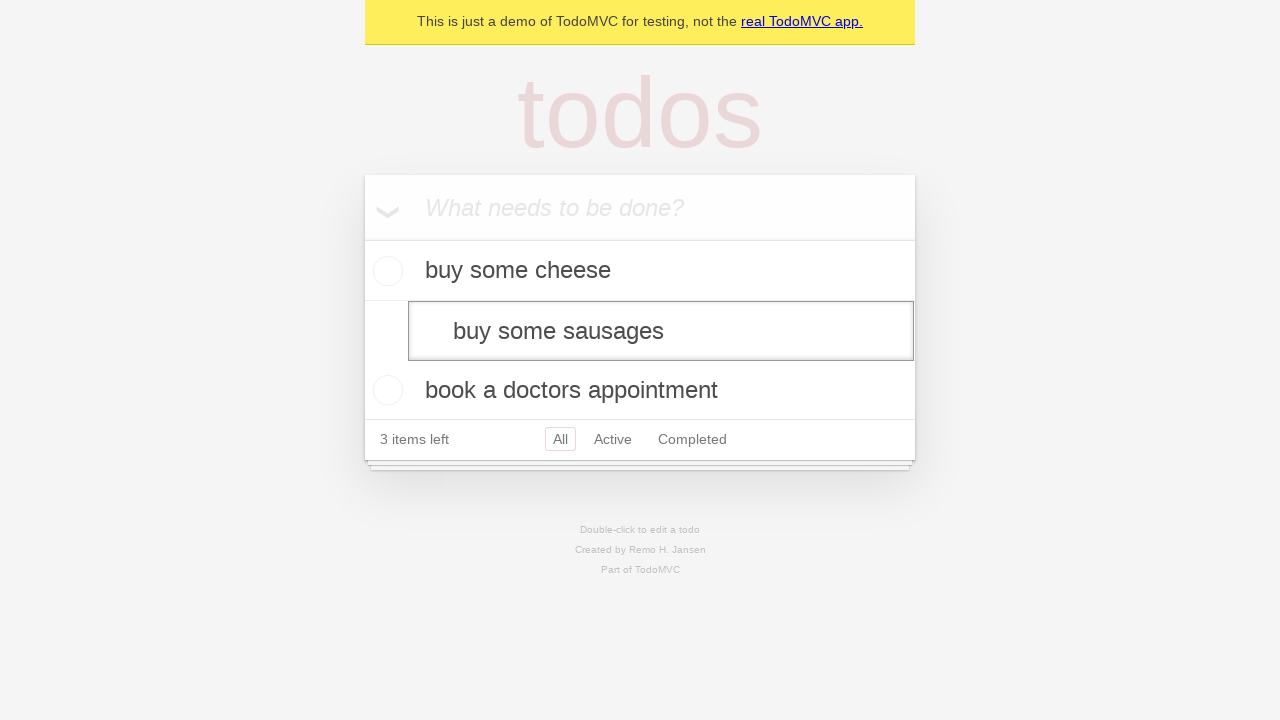

Pressed Enter to save the edited todo on internal:testid=[data-testid="todo-item"s] >> nth=1 >> internal:role=textbox[nam
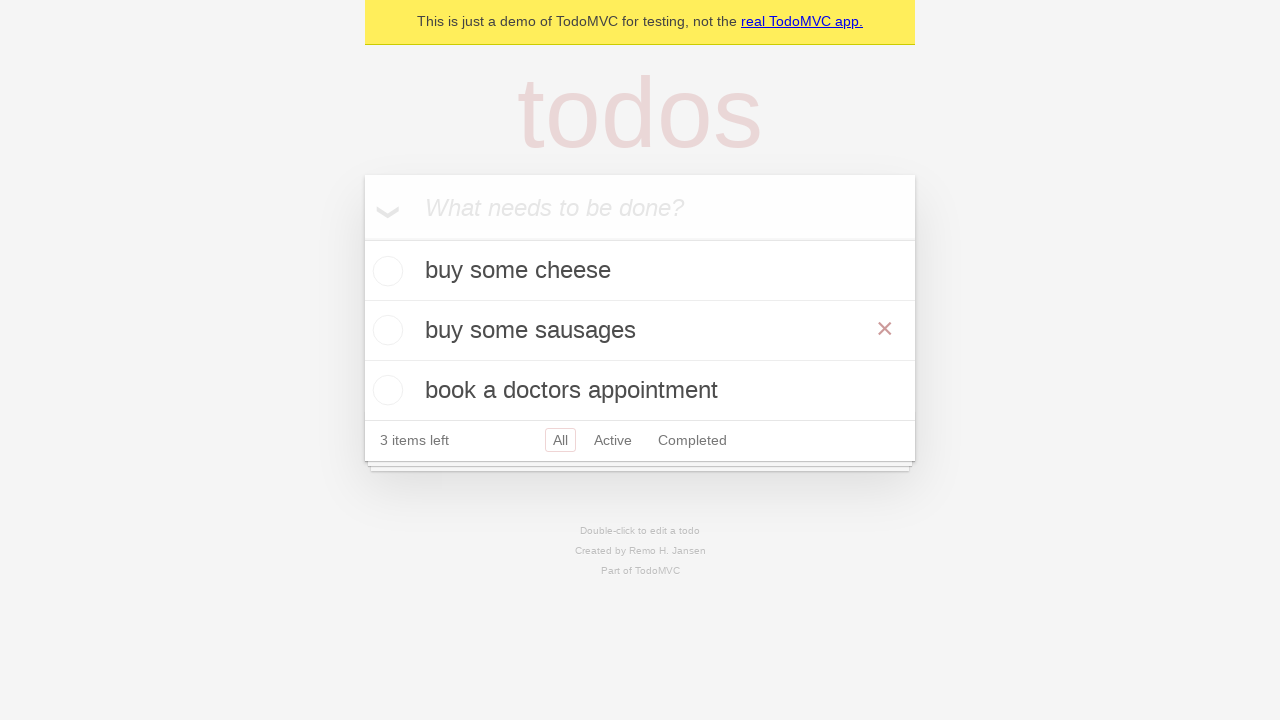

Verified that trimmed text 'buy some sausages' was saved in localStorage
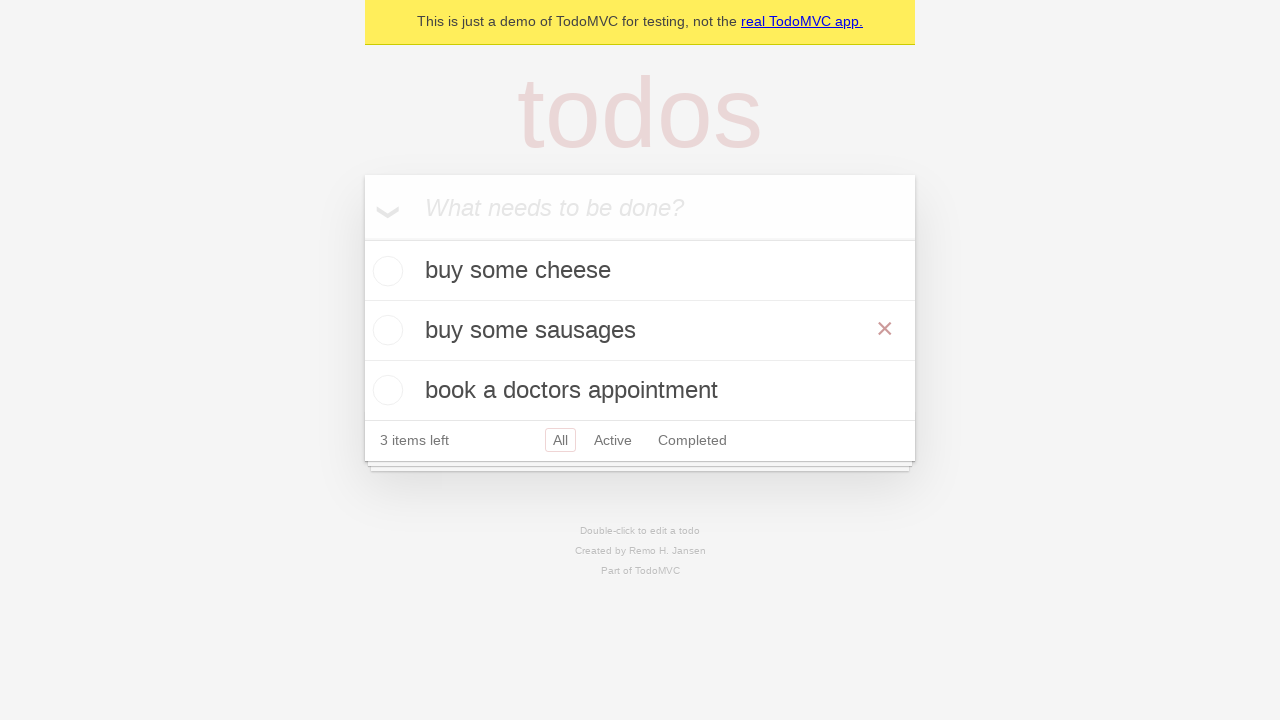

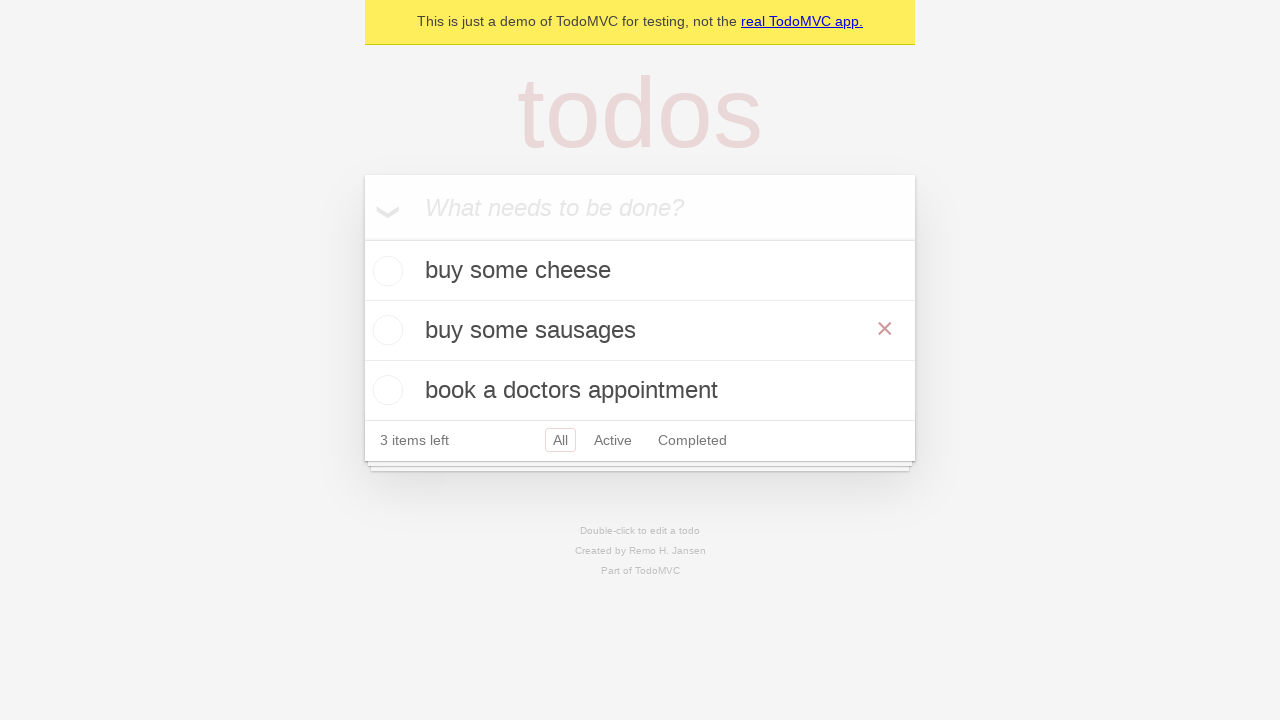